Tests the search functionality on a GreenCart e-commerce practice page by entering a product short name in the search box and extracting the full product name from the results.

Starting URL: https://rahulshettyacademy.com/seleniumPractise/#/

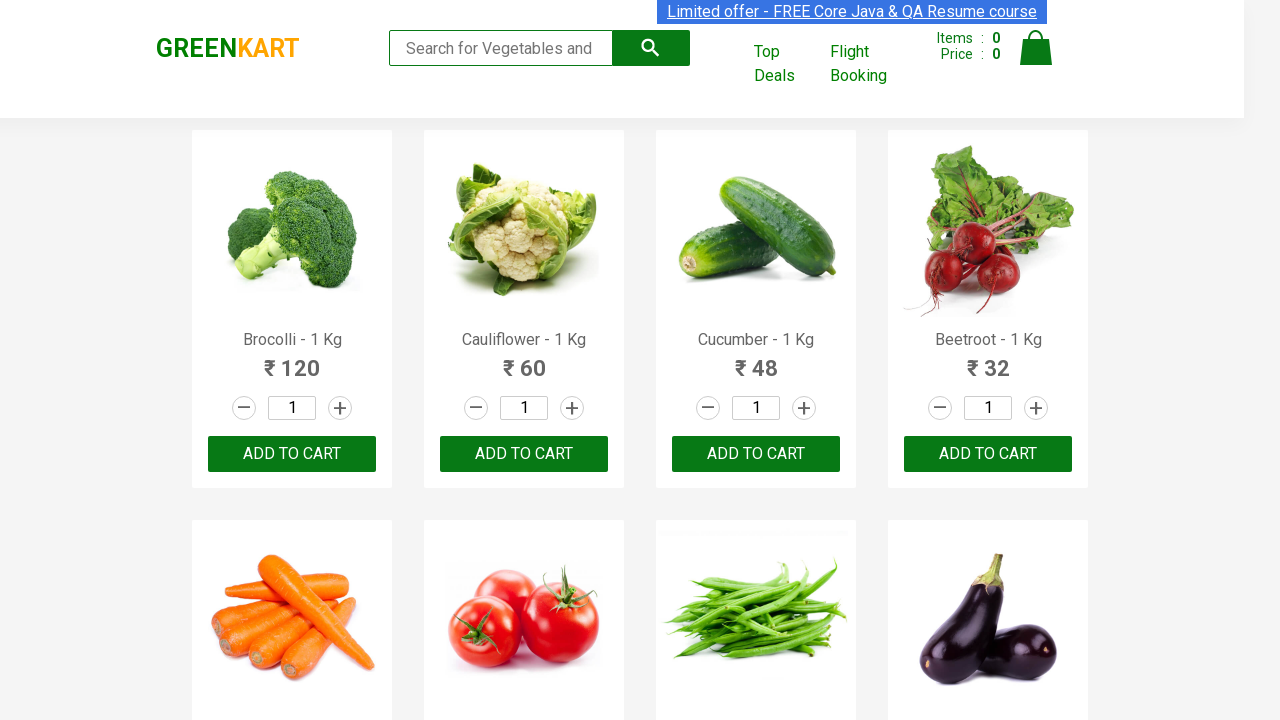

Filled search field with product short name 'Beet' on input[type='search']
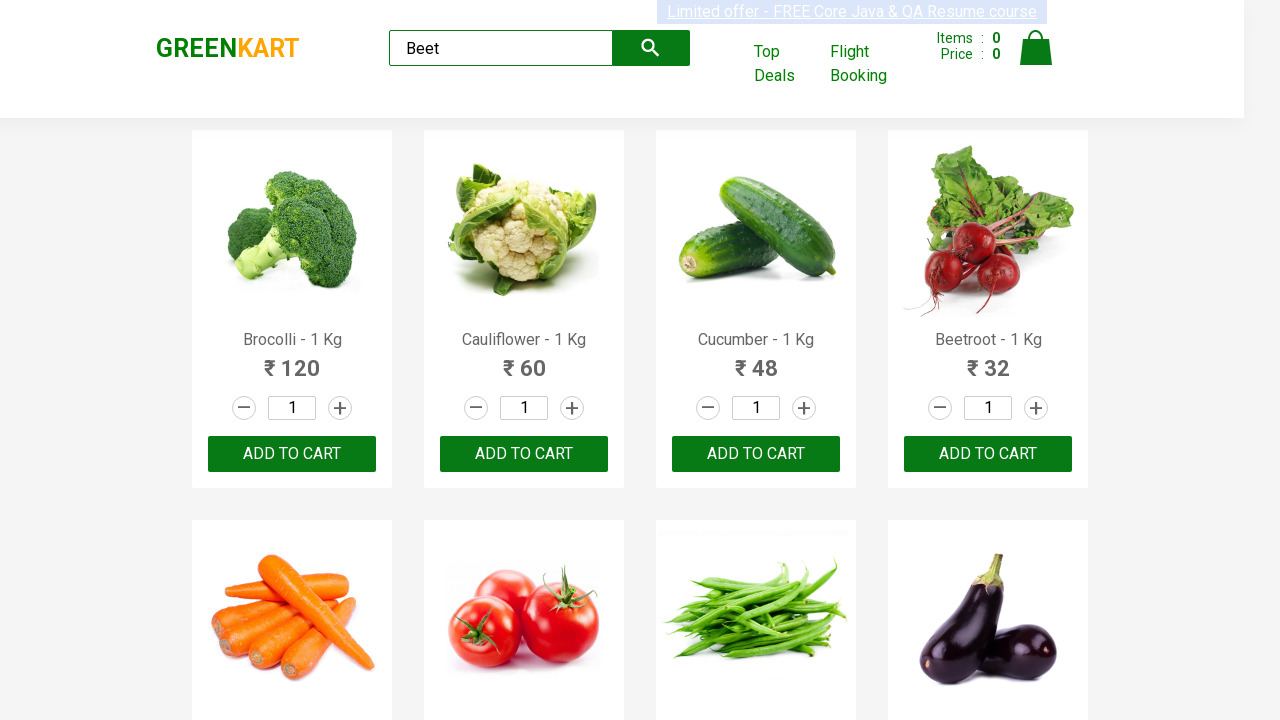

Search results loaded - product name selector appeared
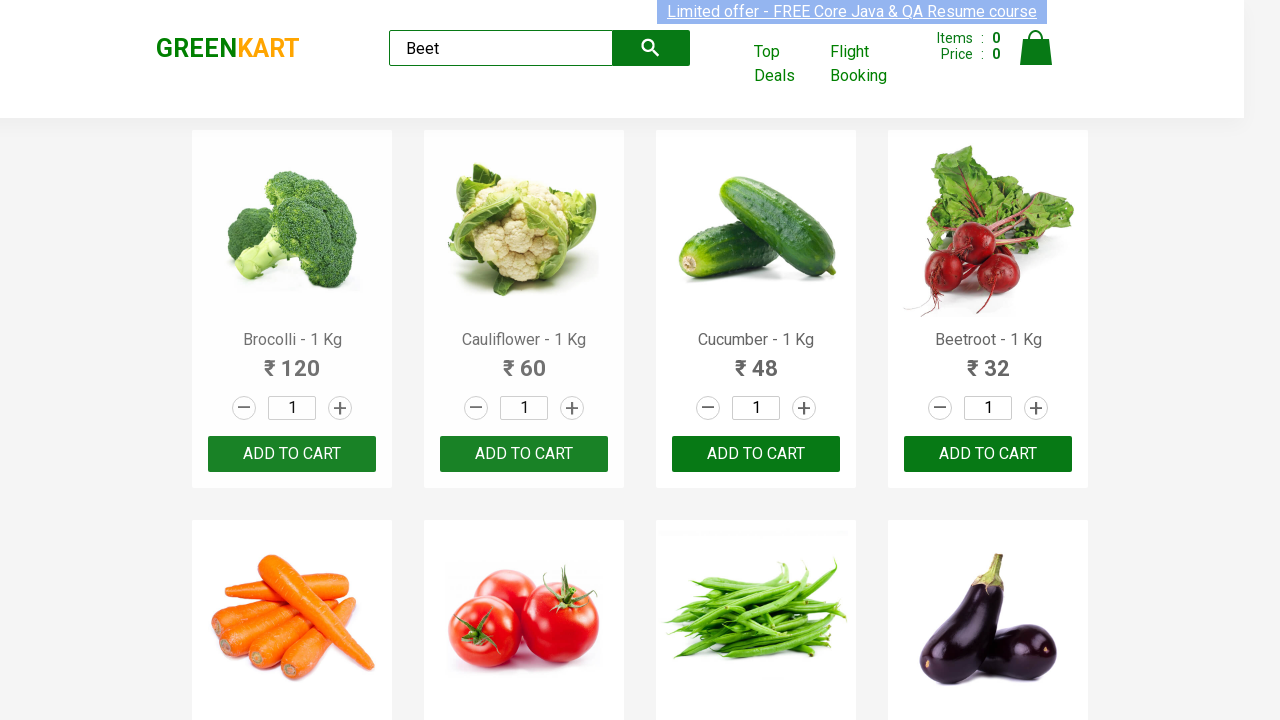

Extracted product name from search results: 'Beetroot - 1 Kg'
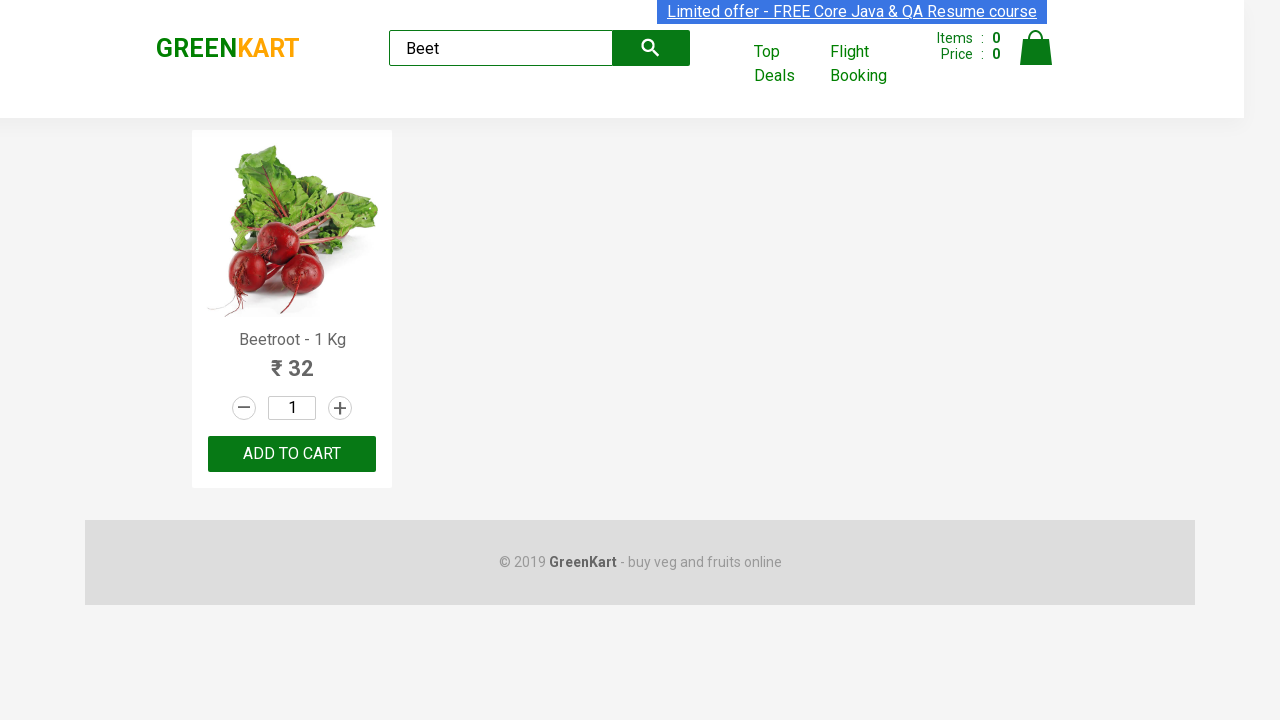

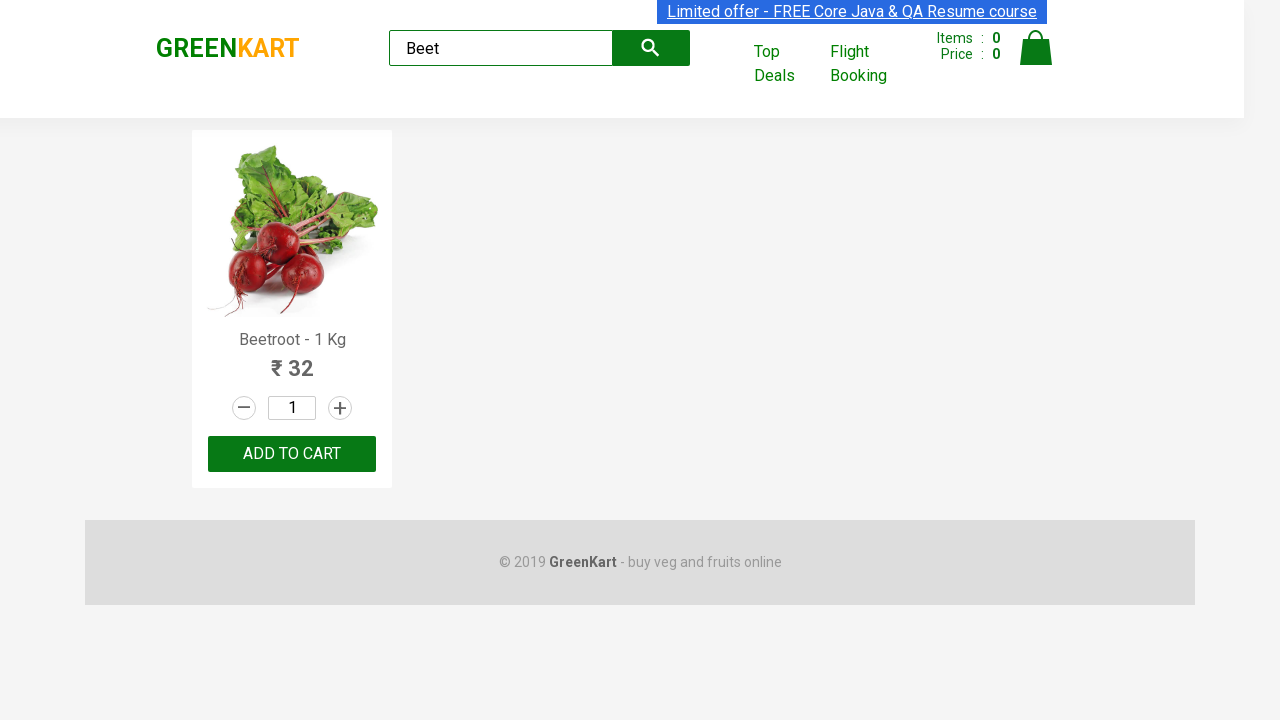